Tests multi-select dropdown functionality by selecting options using different methods (by index, value, and visible text), then deselecting one option, and verifying the selected options.

Starting URL: https://www.letskodeit.com/practice

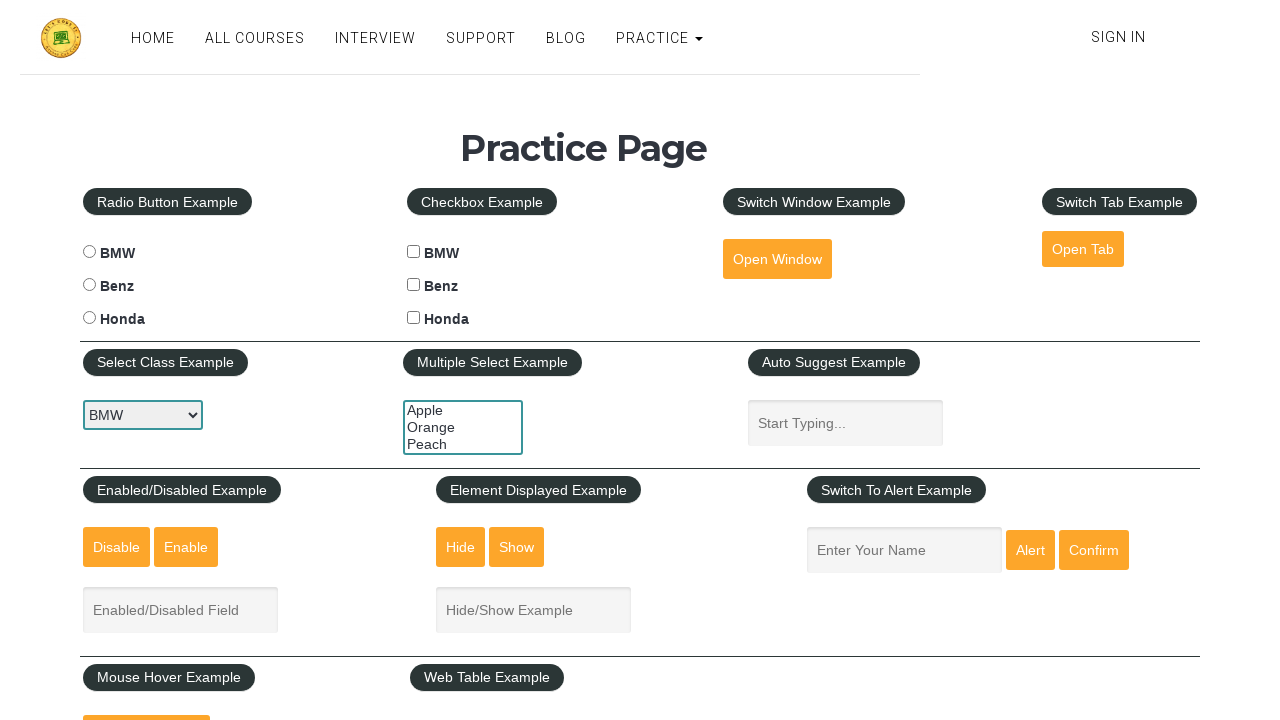

Located multi-select dropdown element
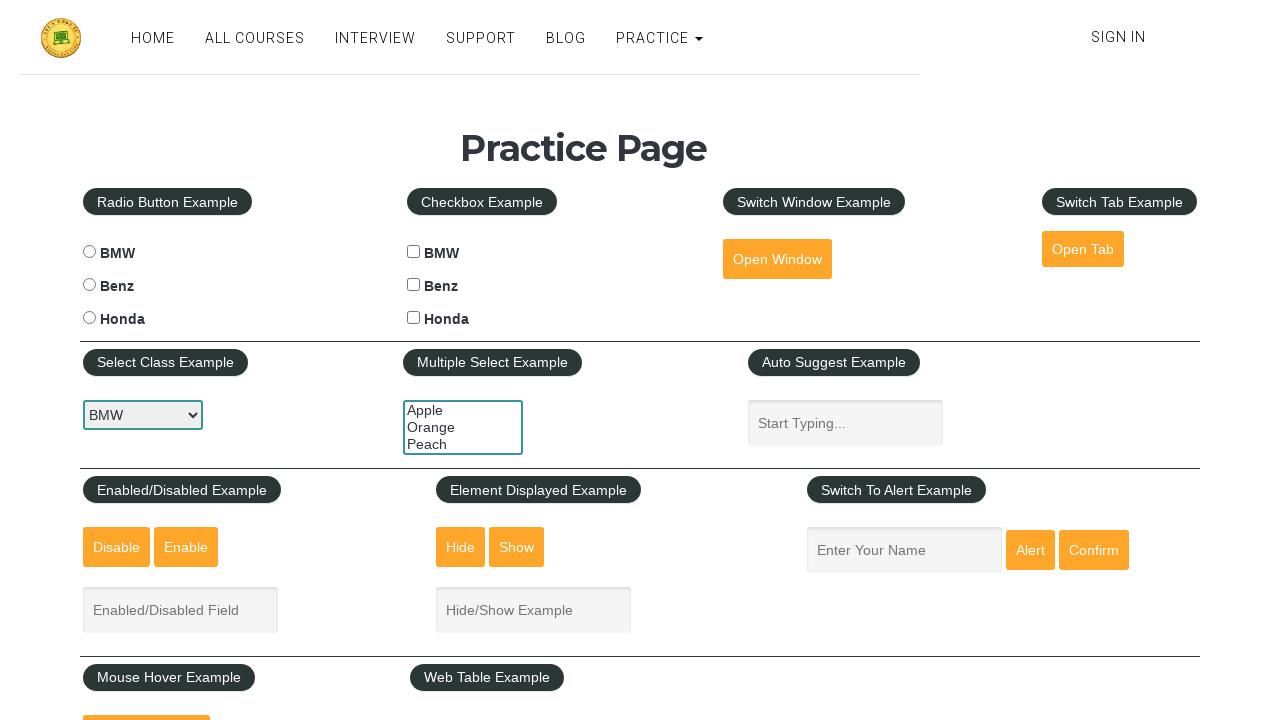

Selected first option by index 0 on #multiple-select-example
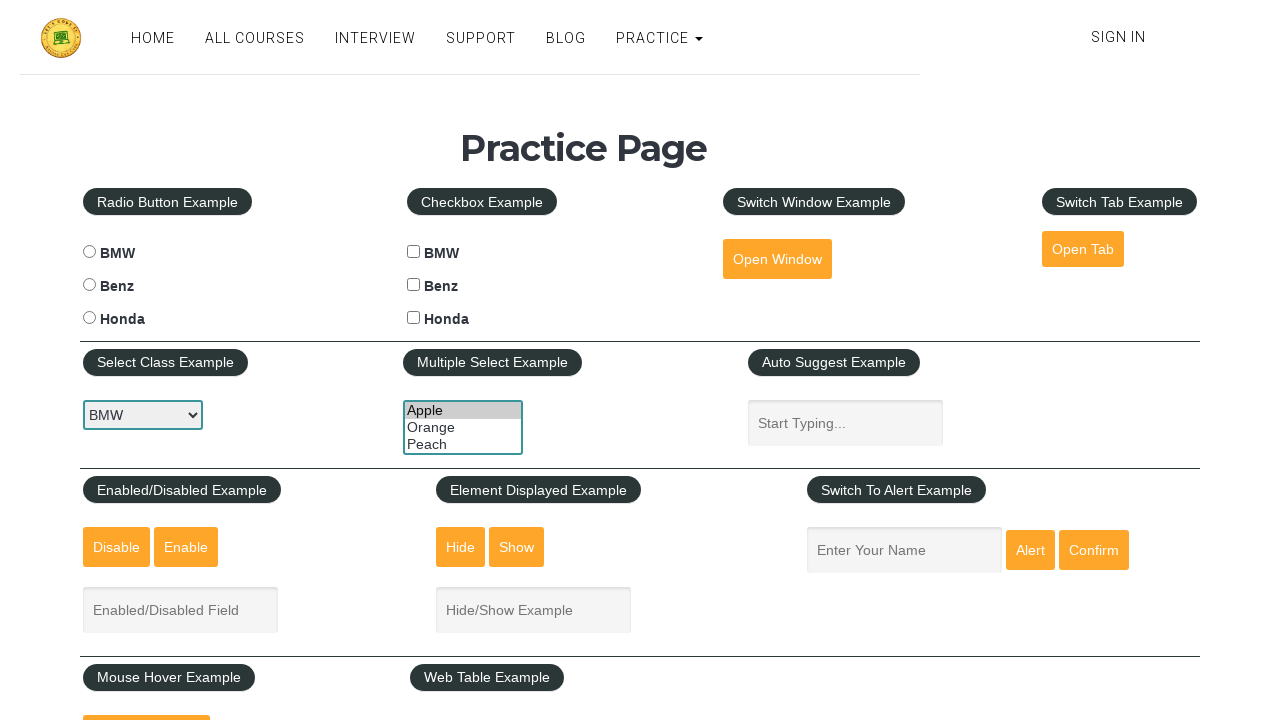

Selected option with value 'orange' on #multiple-select-example
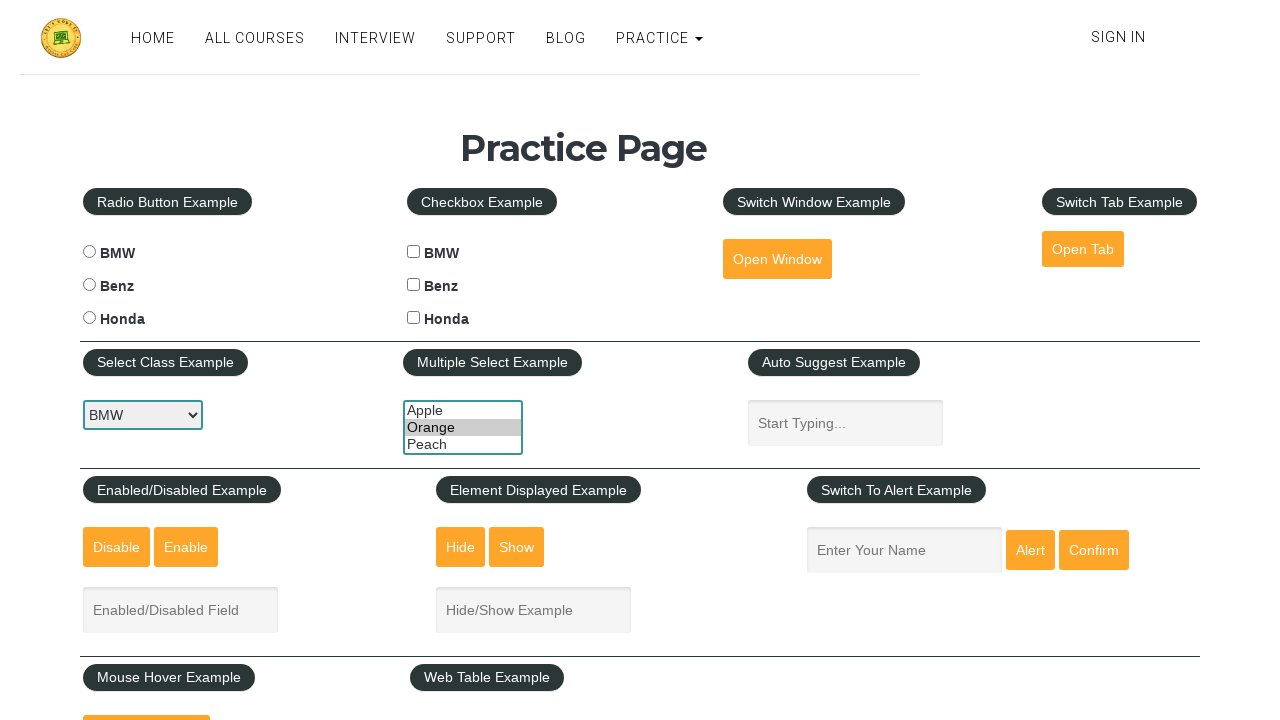

Selected option with visible text 'Peach' on #multiple-select-example
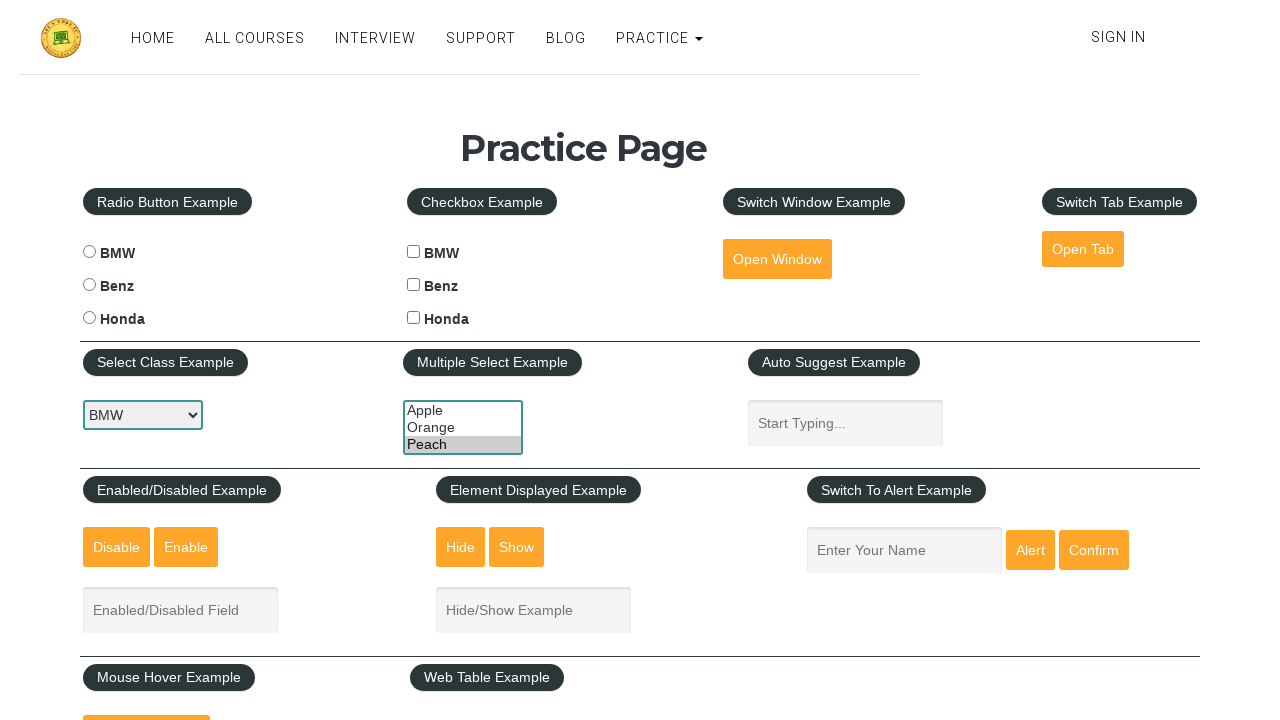

Reselected first option by index 0 to deselect orange on #multiple-select-example
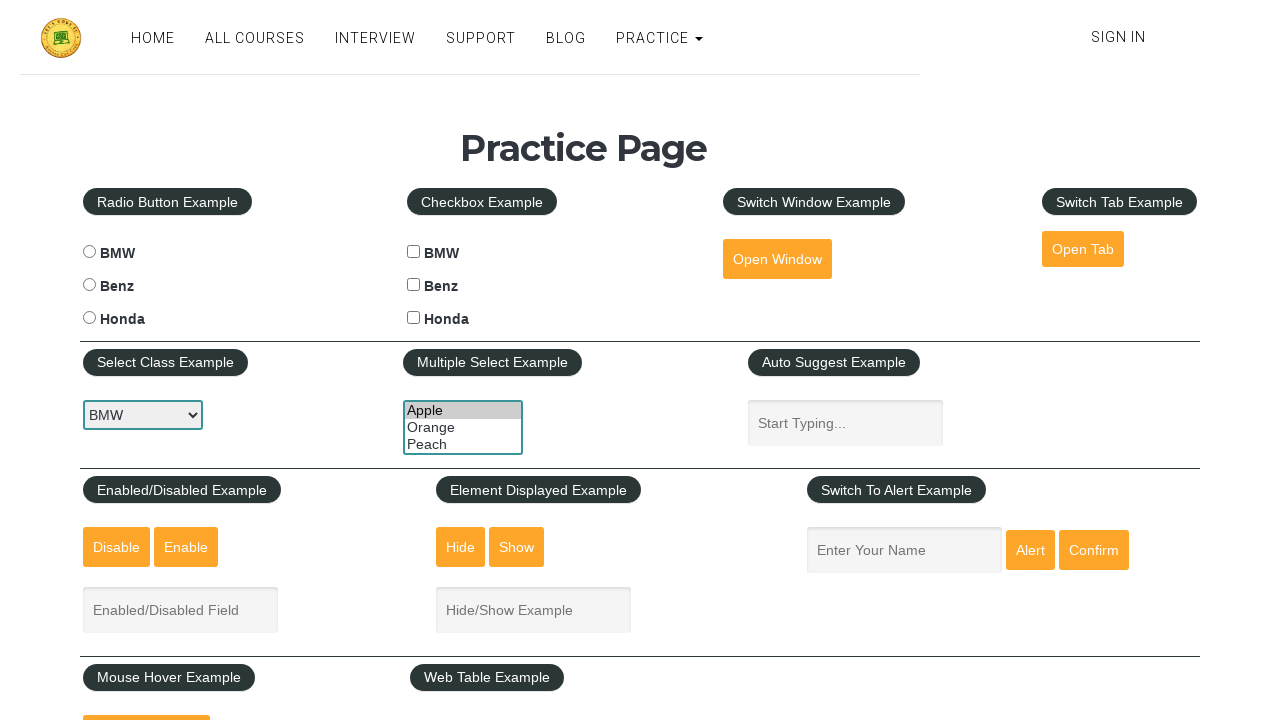

Reselected option with visible text 'Peach' after deselecting orange on #multiple-select-example
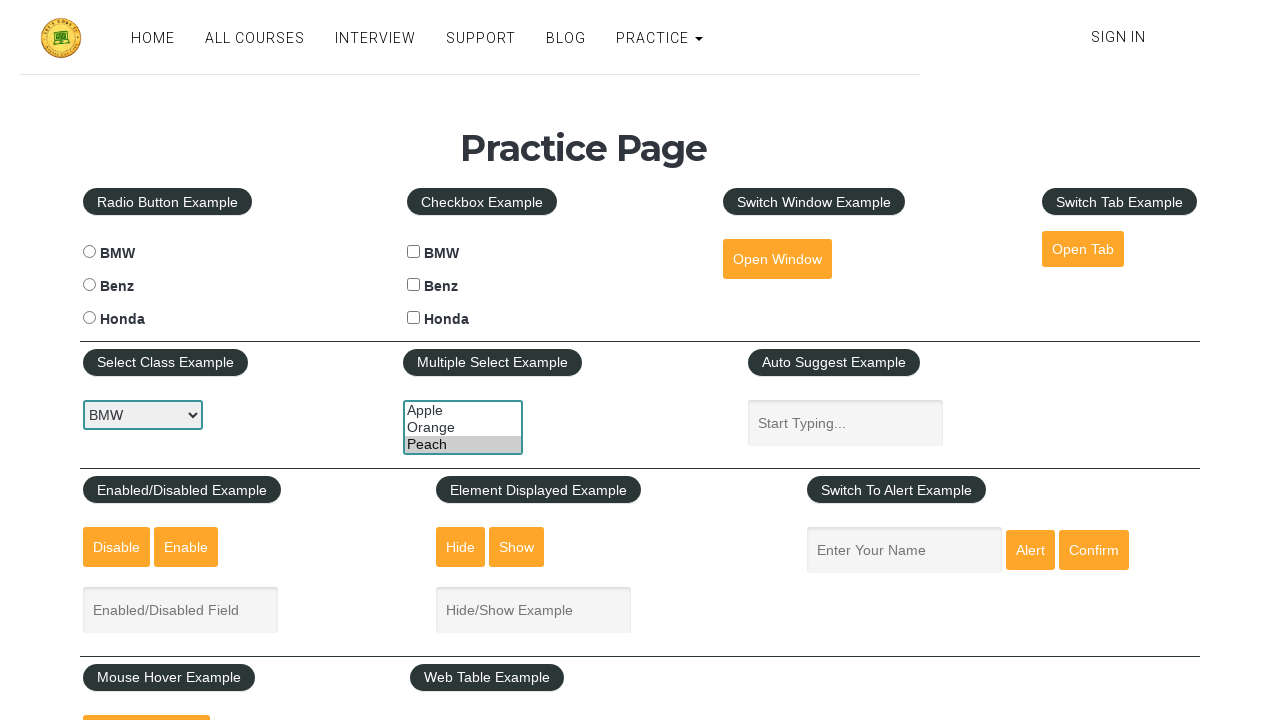

Waited 500ms for selections to be applied
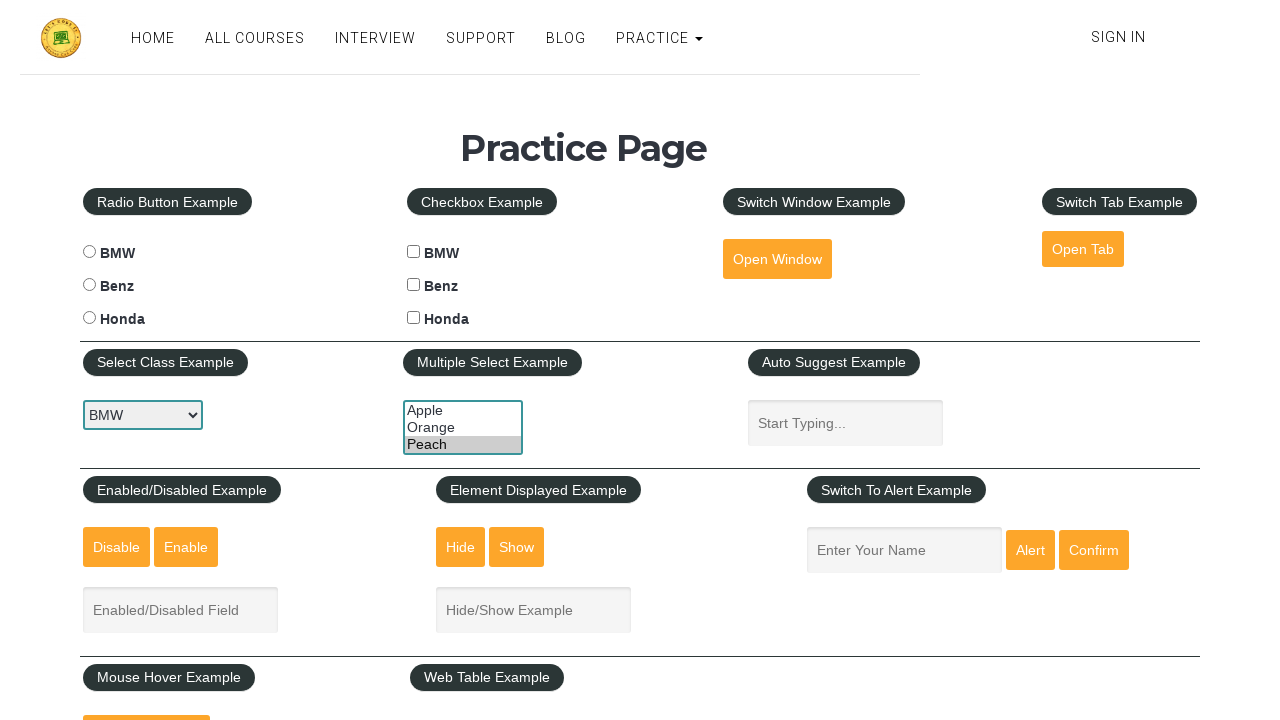

Verified dropdown is visible
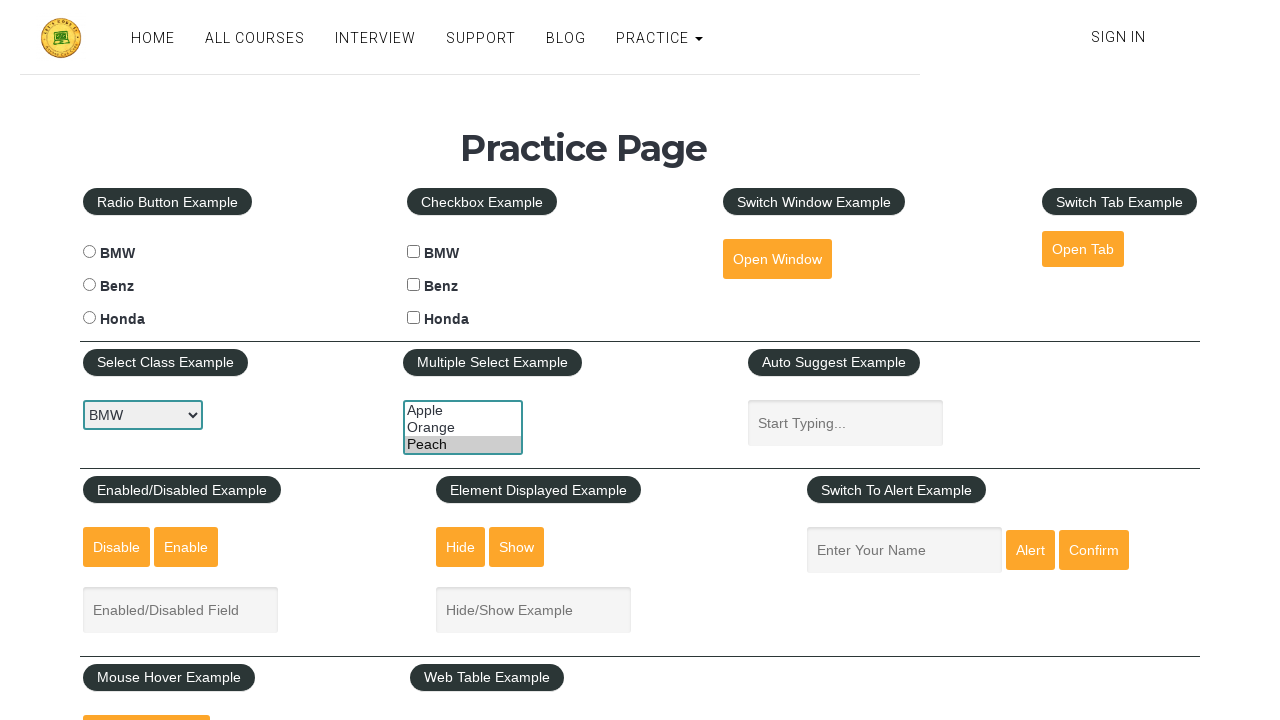

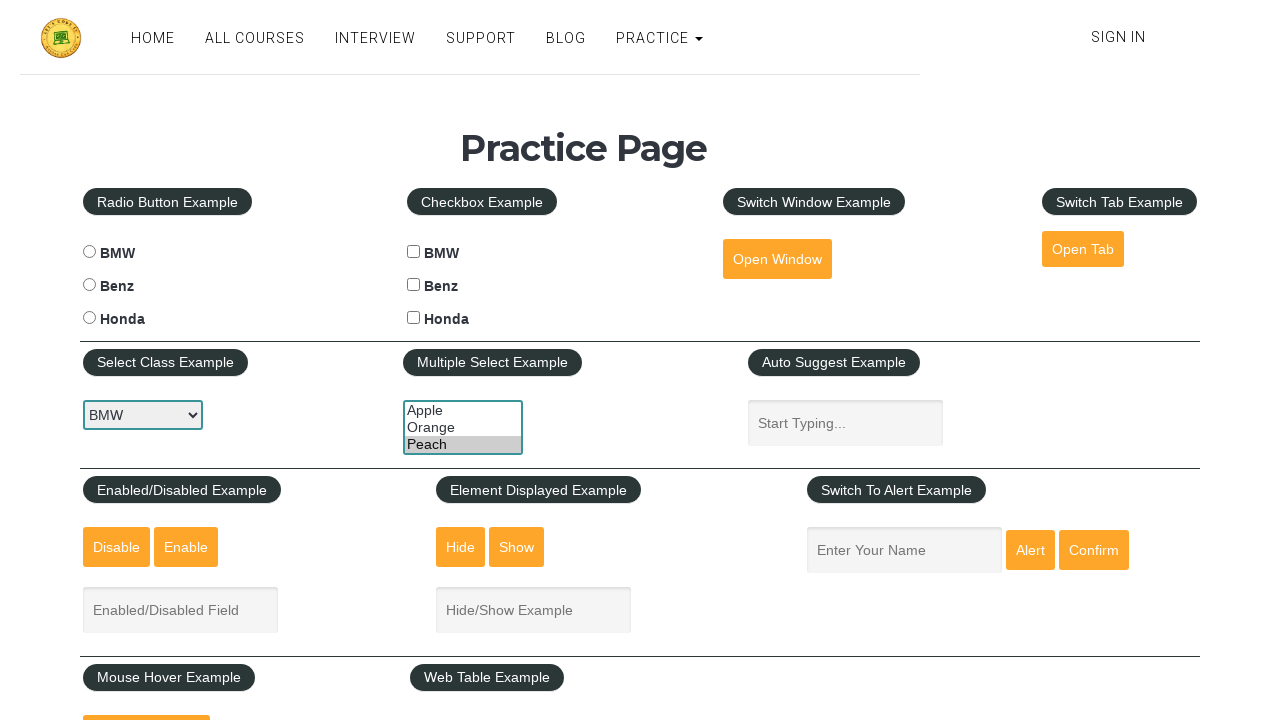